Tests the add/remove elements functionality by clicking the "Add Element" button to create a new Delete button

Starting URL: https://the-internet.herokuapp.com/add_remove_elements/

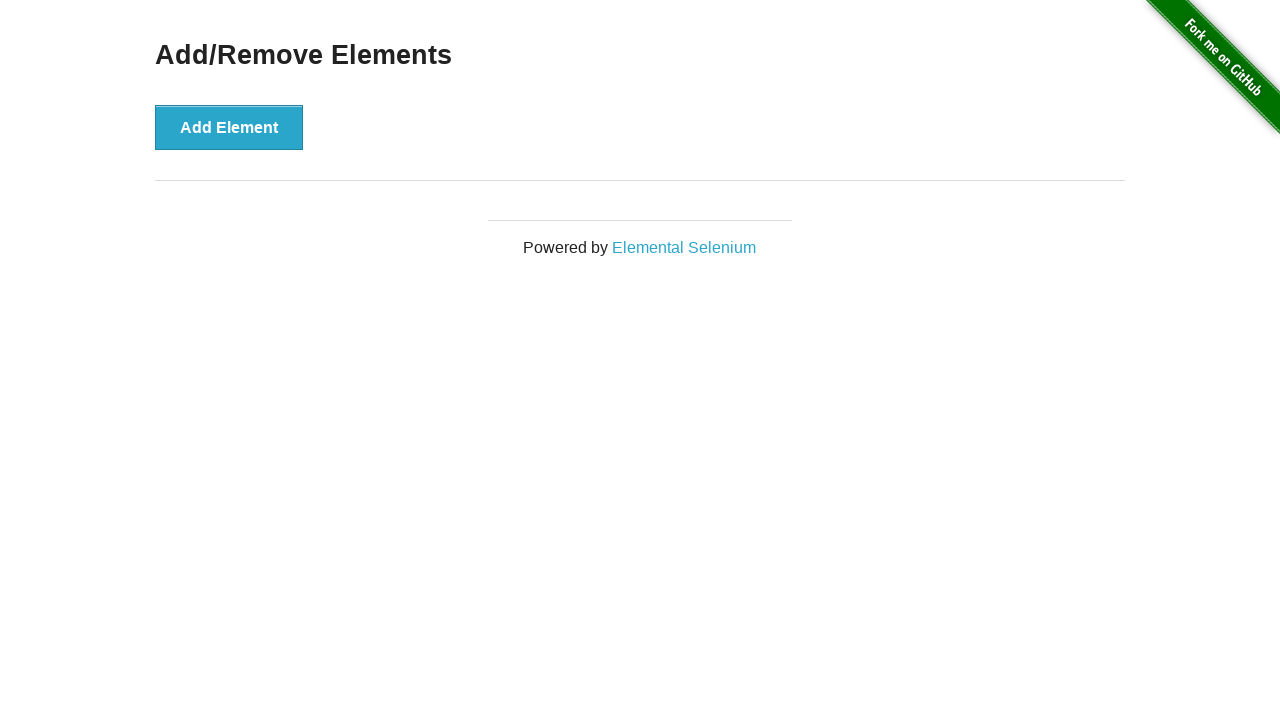

Clicked the 'Add Element' button using chained locator to create a new Delete button at (229, 127) on div button
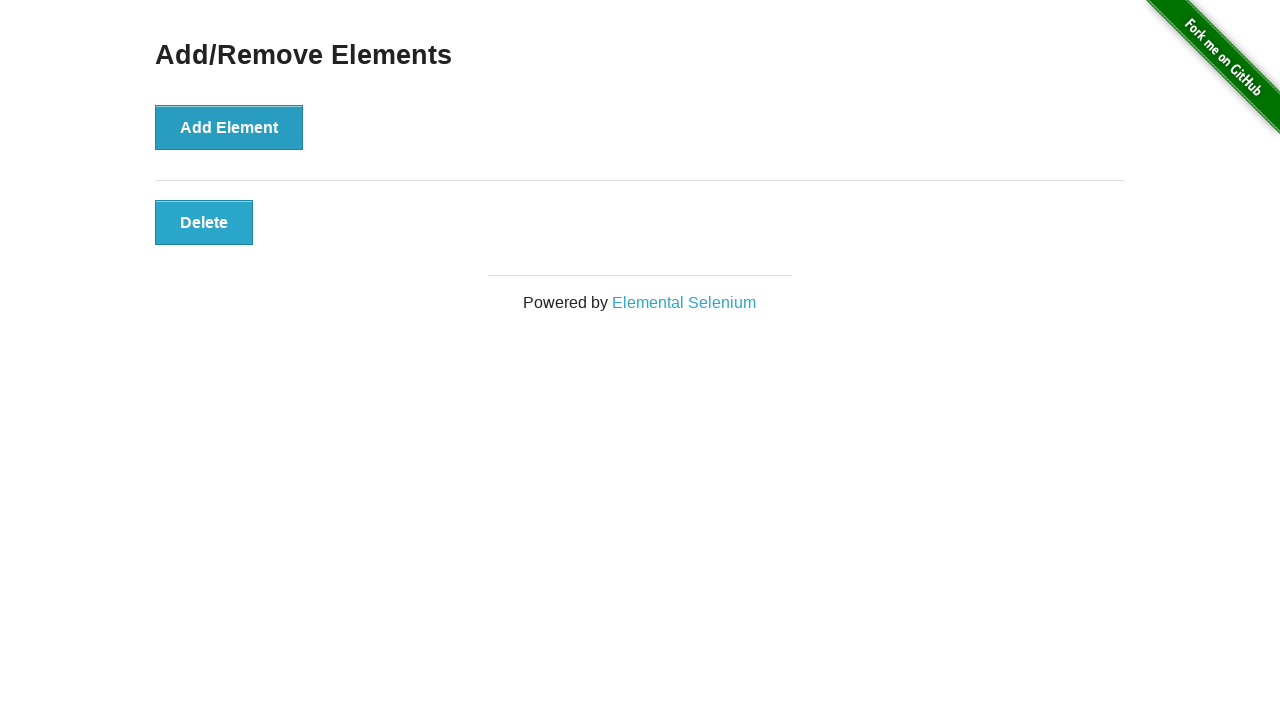

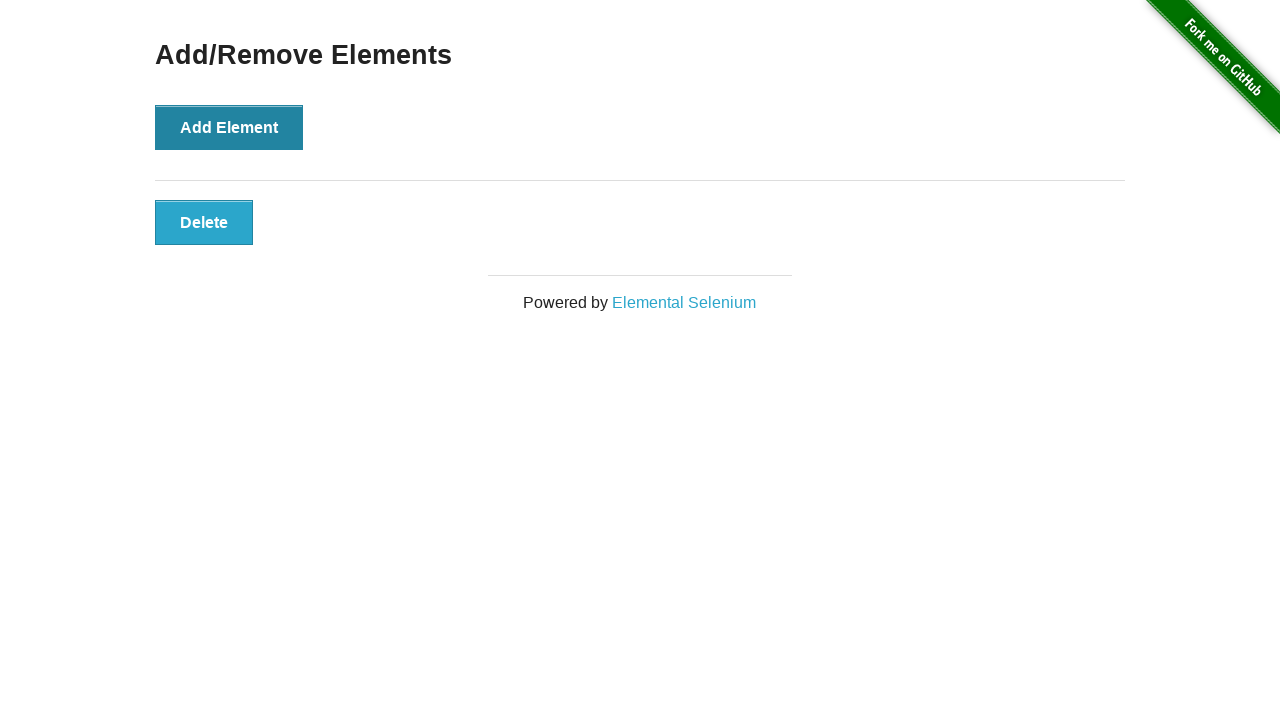